Tests that todo data persists after page reload by creating items, marking one complete, and reloading.

Starting URL: https://demo.playwright.dev/todomvc

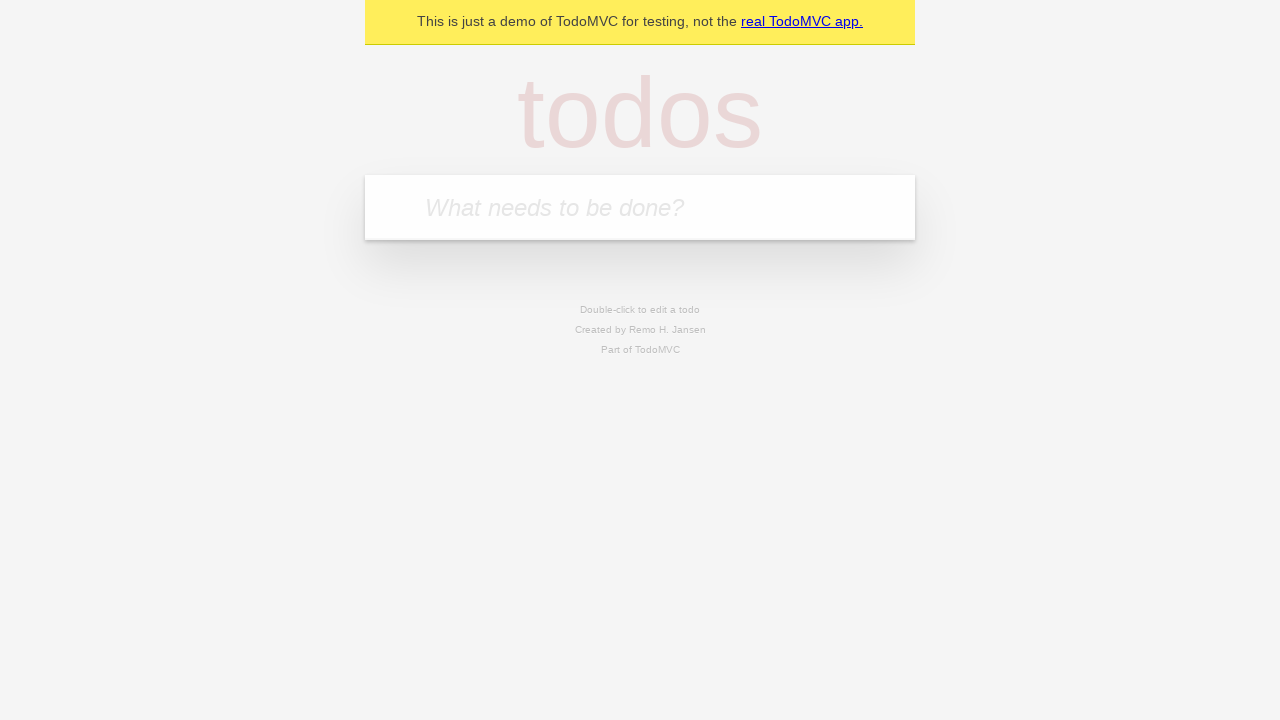

Filled todo input with 'buy some cheese' on internal:attr=[placeholder="What needs to be done?"i]
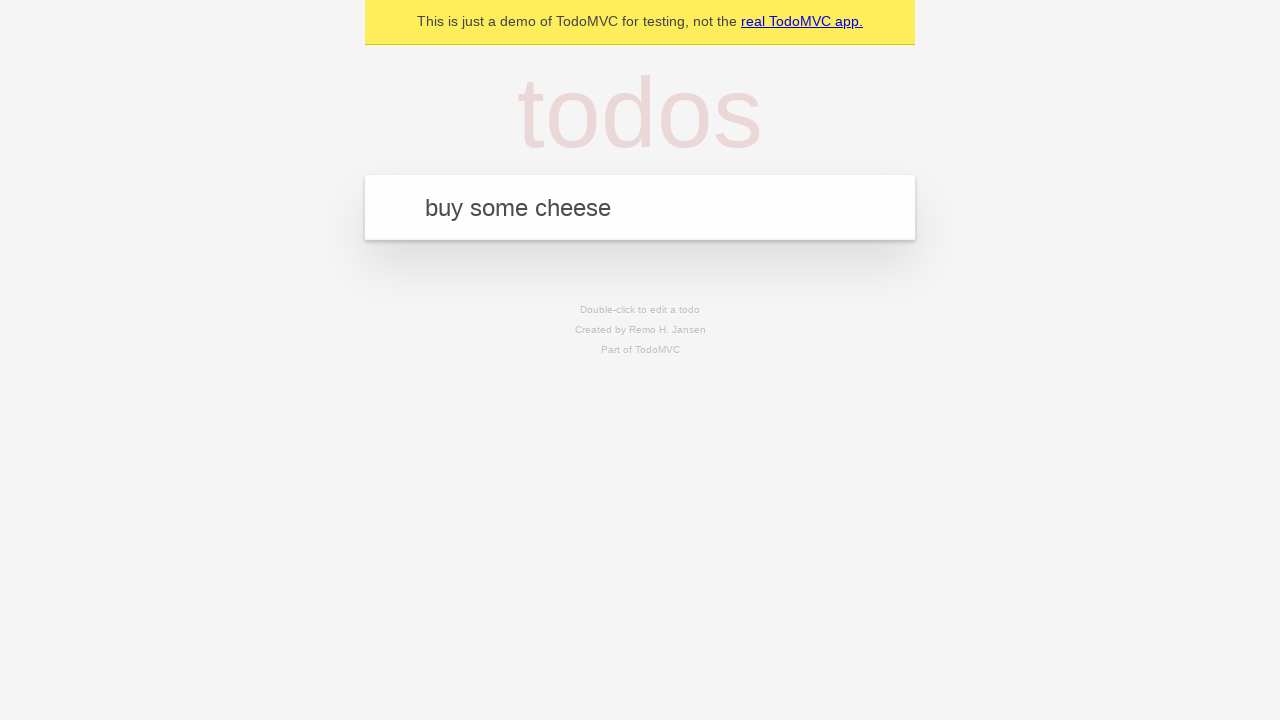

Pressed Enter to create first todo item on internal:attr=[placeholder="What needs to be done?"i]
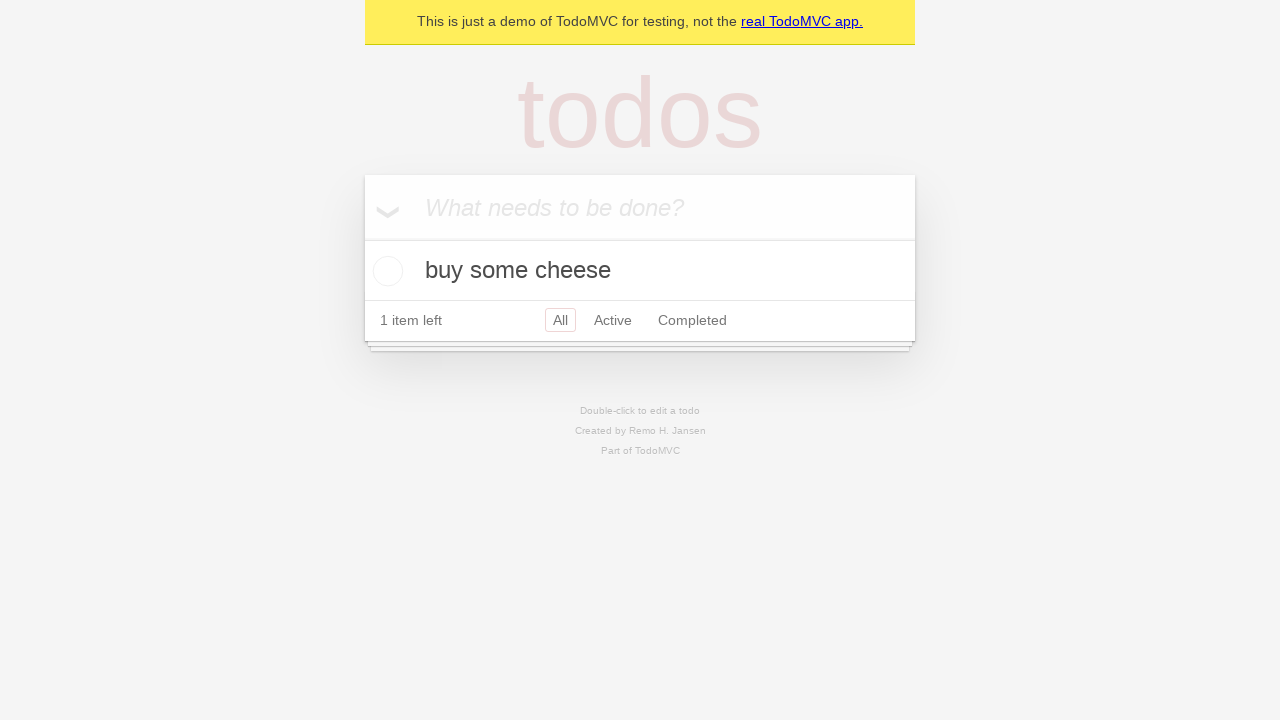

Filled todo input with 'feed the cat' on internal:attr=[placeholder="What needs to be done?"i]
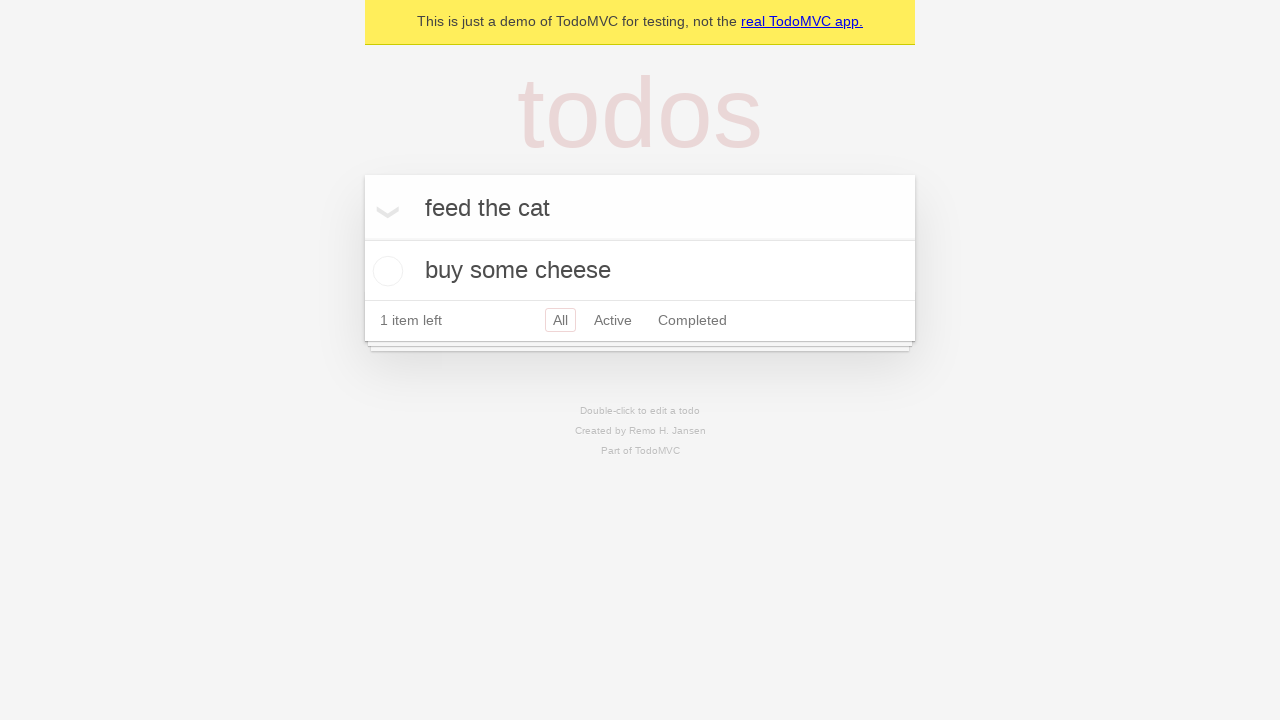

Pressed Enter to create second todo item on internal:attr=[placeholder="What needs to be done?"i]
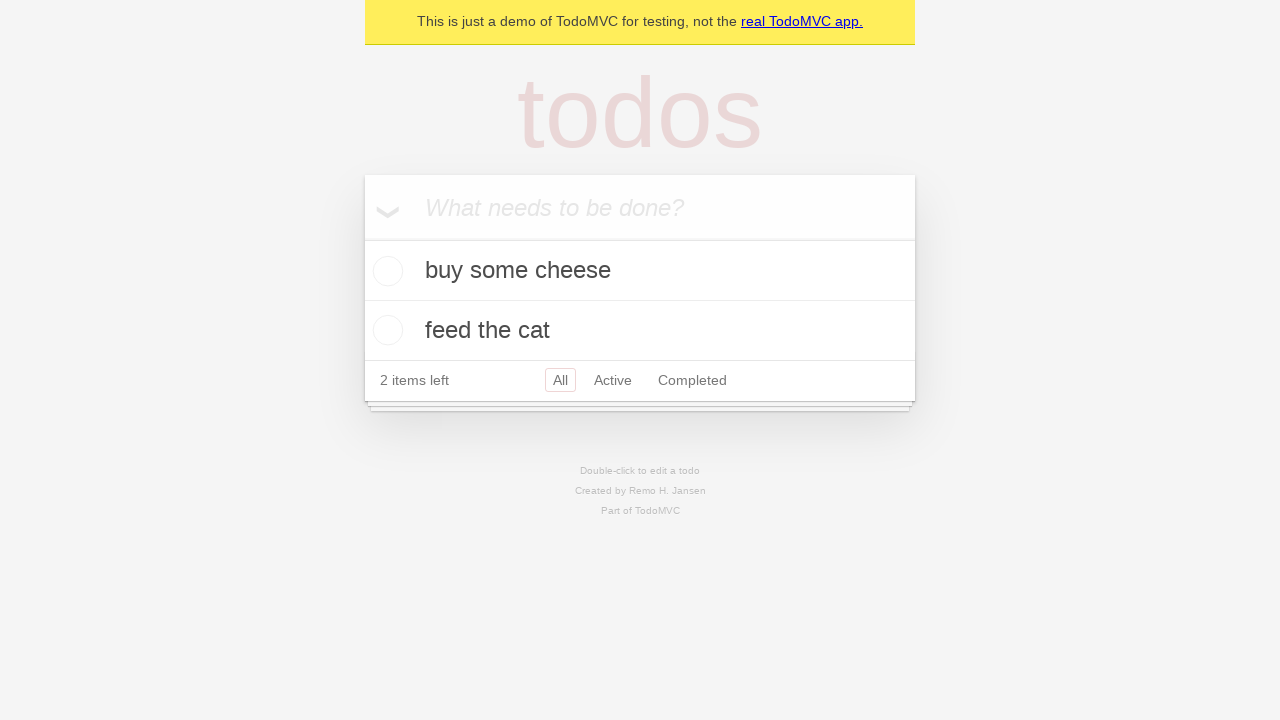

Checked checkbox for first todo item 'buy some cheese' at (385, 271) on internal:testid=[data-testid="todo-item"s] >> nth=0 >> internal:role=checkbox
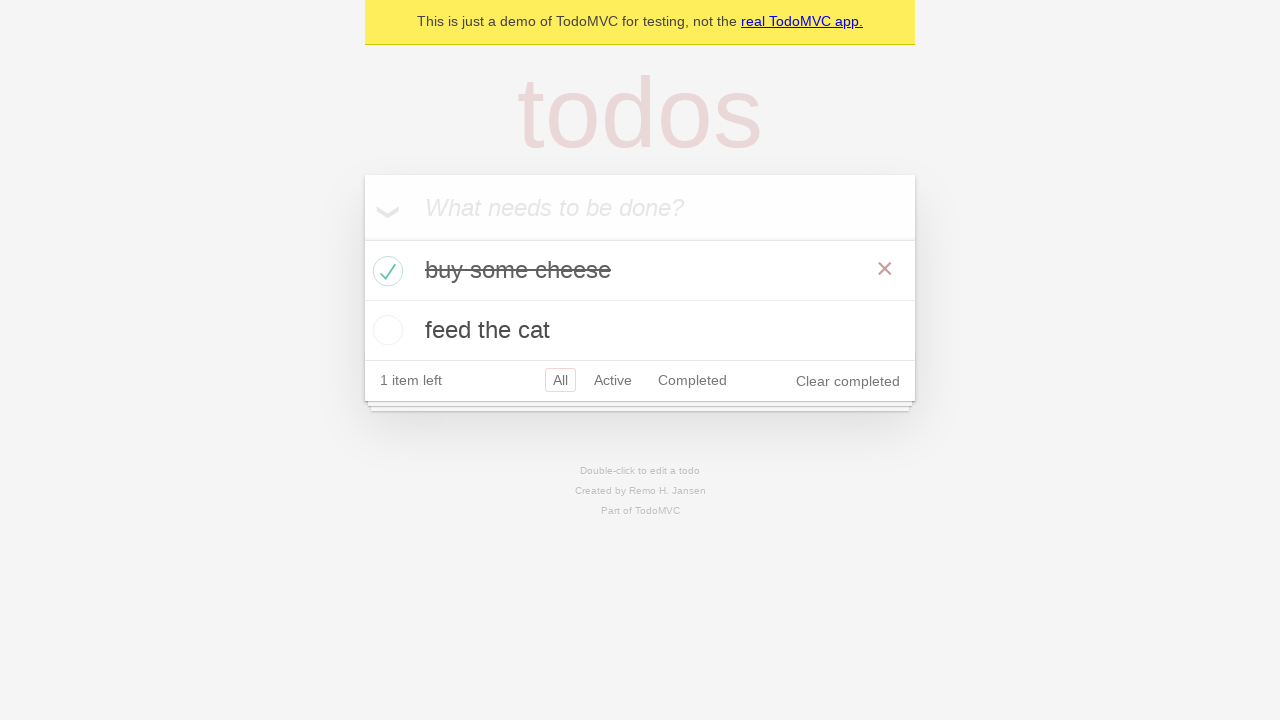

Reloaded the page
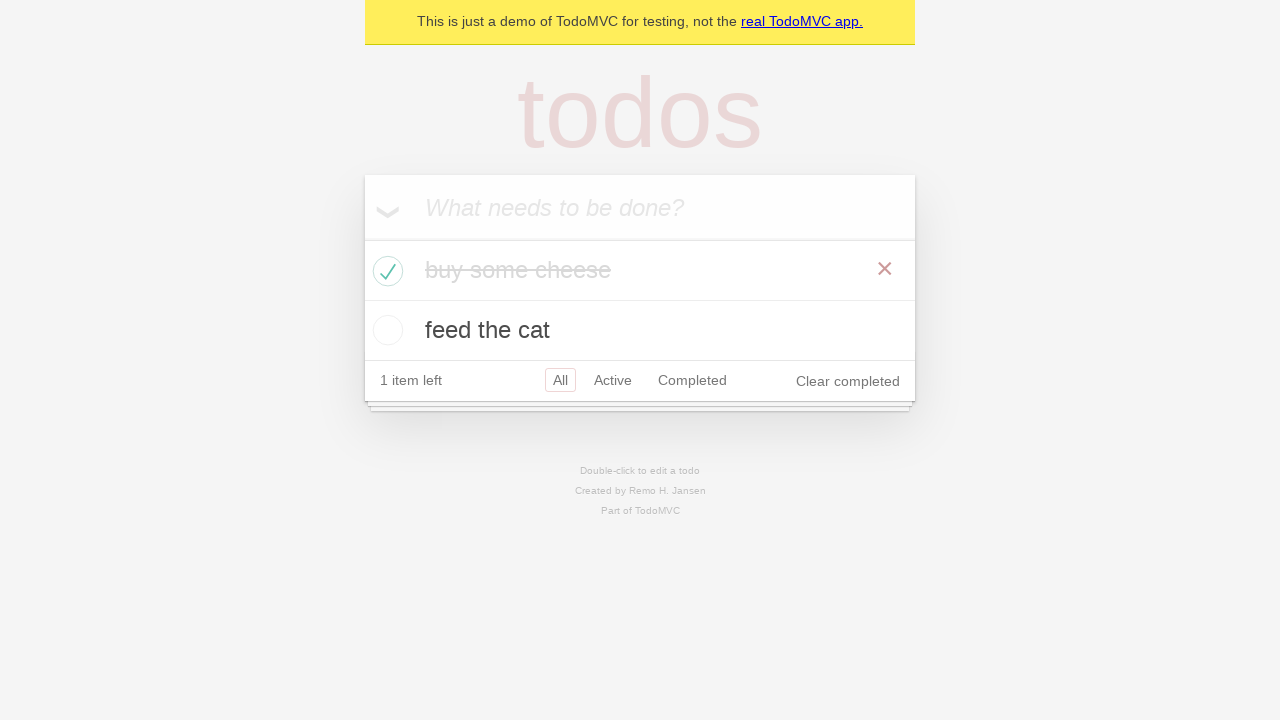

Waited for todo items to load after page reload
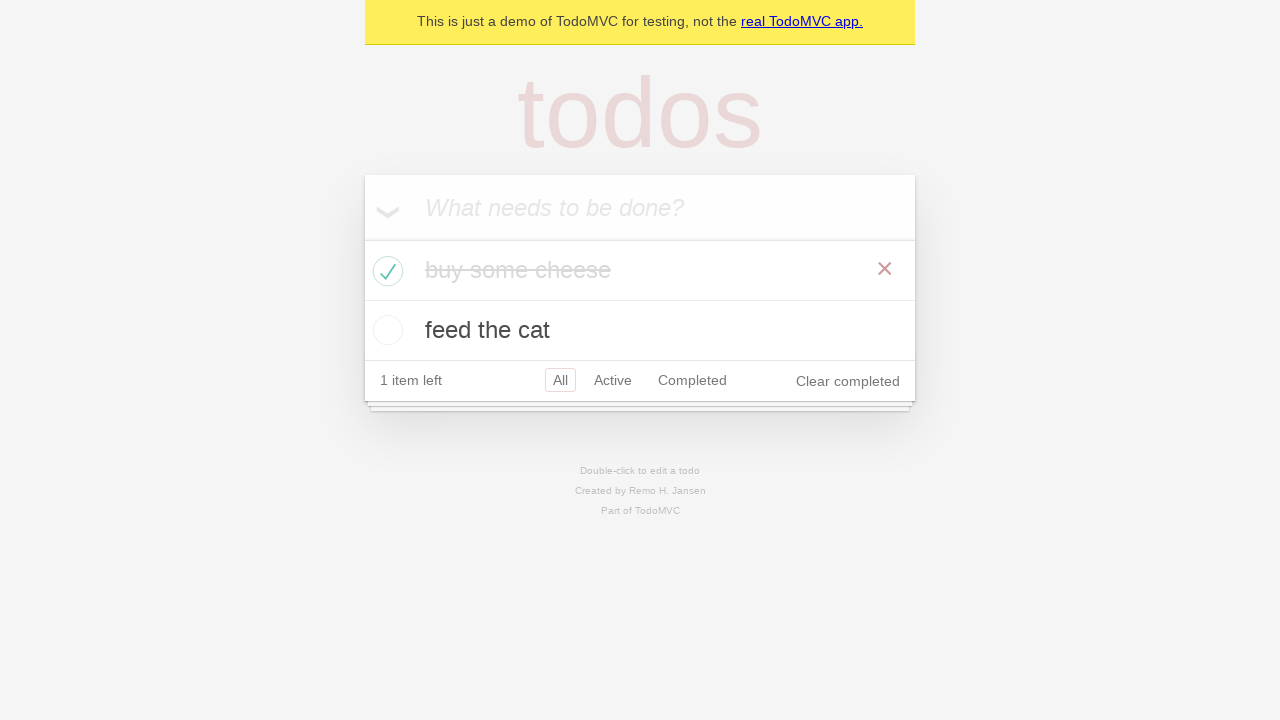

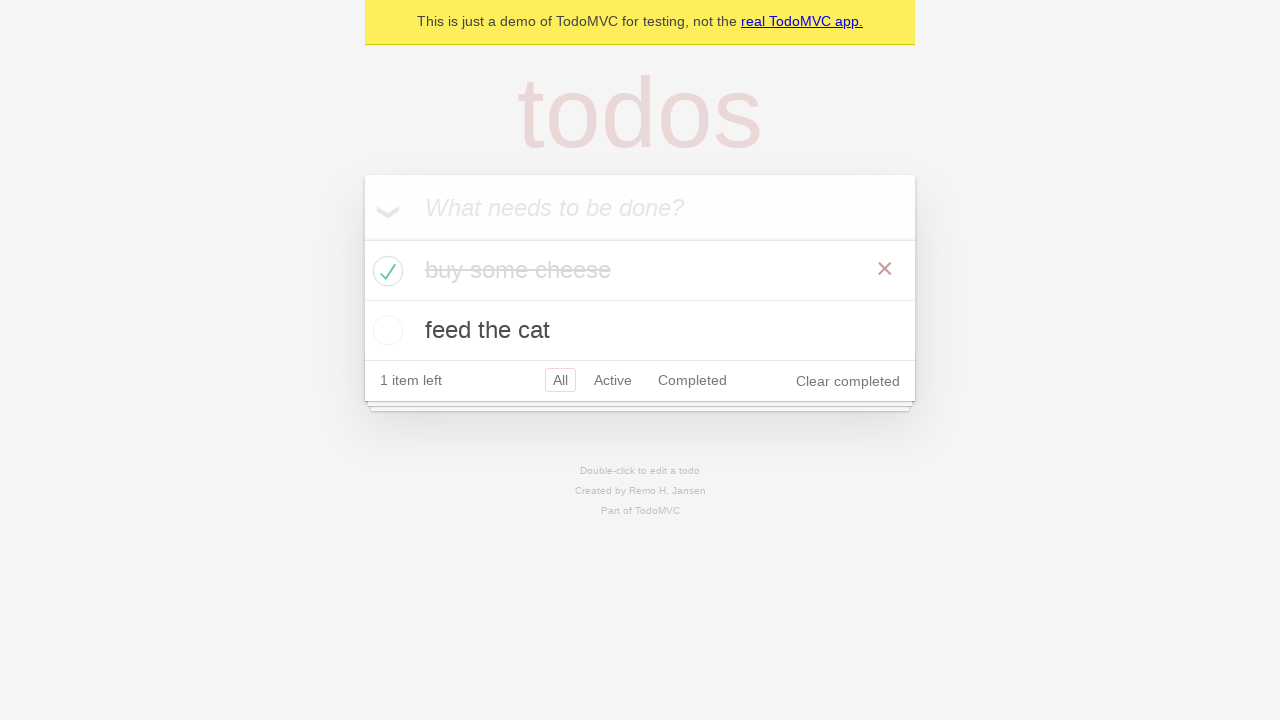